Tests un-marking todo items as complete by unchecking their checkboxes

Starting URL: https://demo.playwright.dev/todomvc

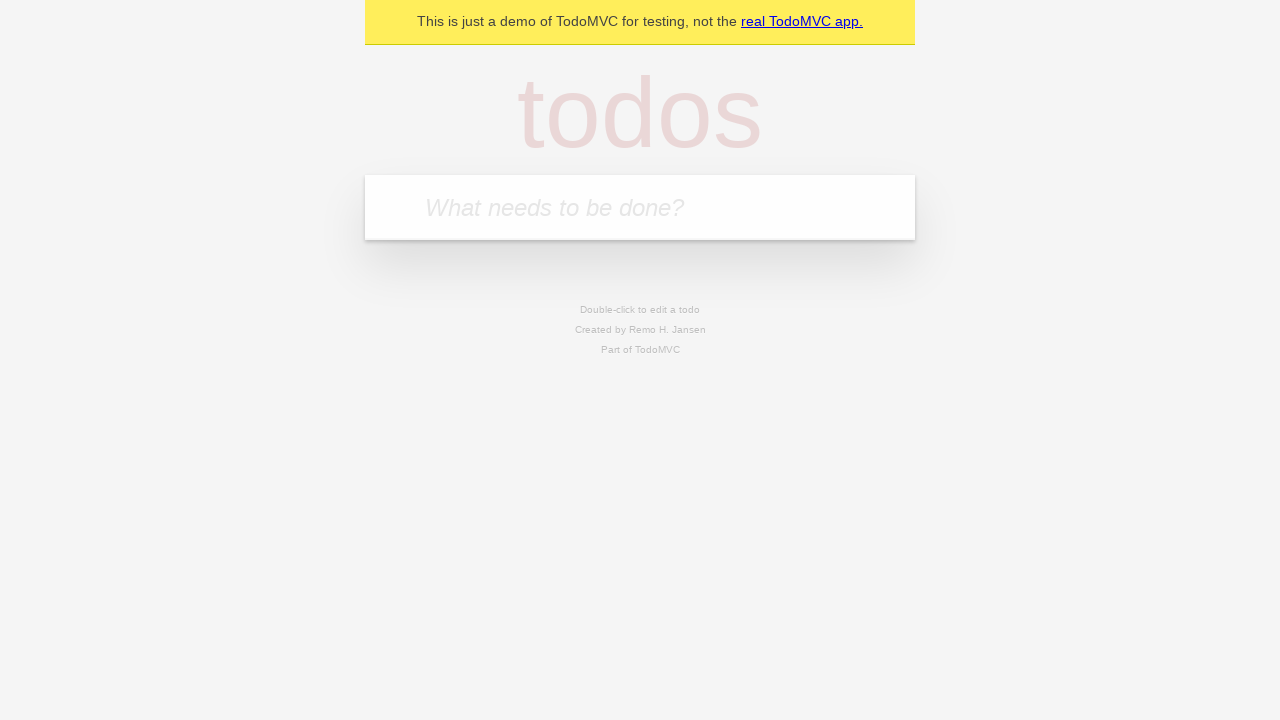

Located the 'What needs to be done?' input field
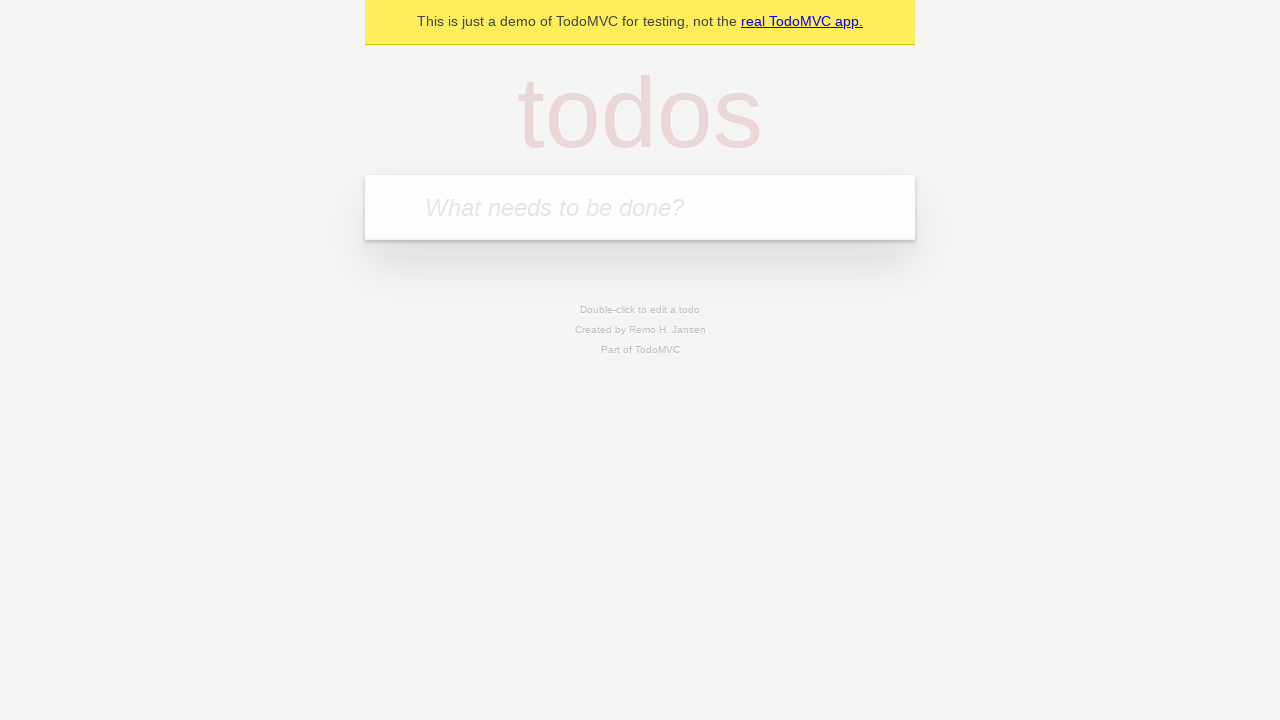

Filled first todo with 'buy some cheese' on internal:attr=[placeholder="What needs to be done?"i]
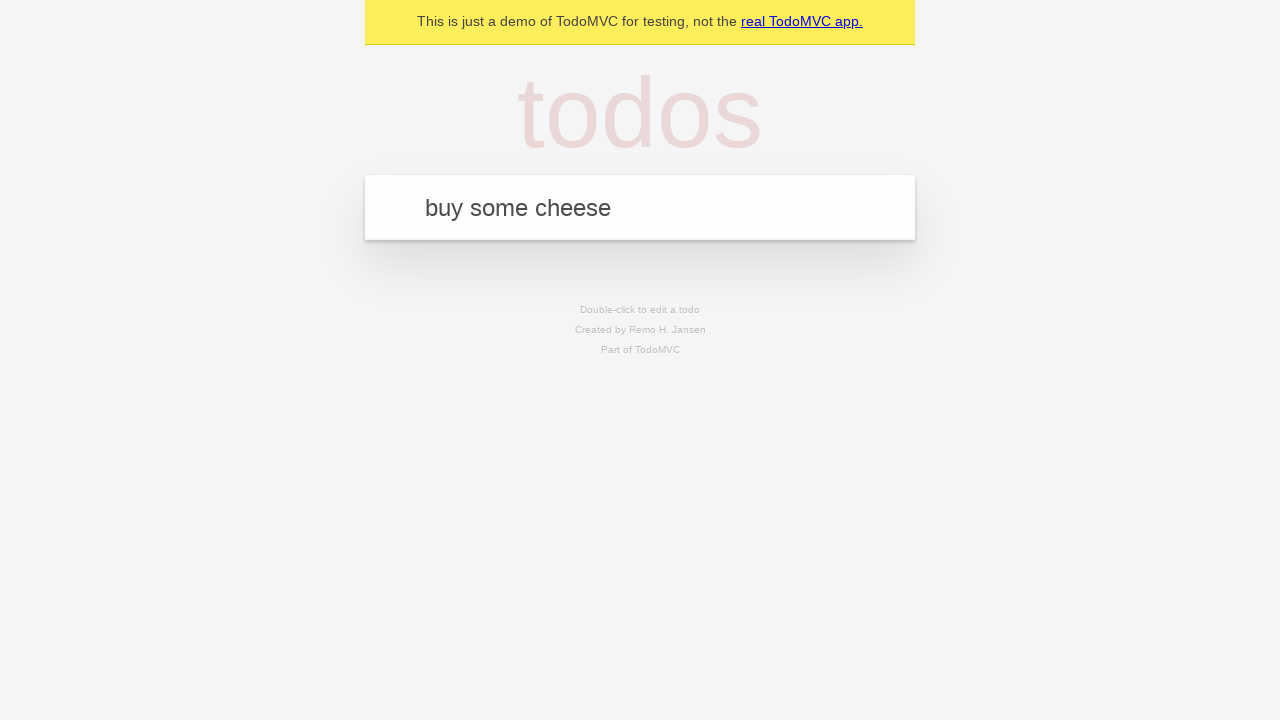

Pressed Enter to create first todo item on internal:attr=[placeholder="What needs to be done?"i]
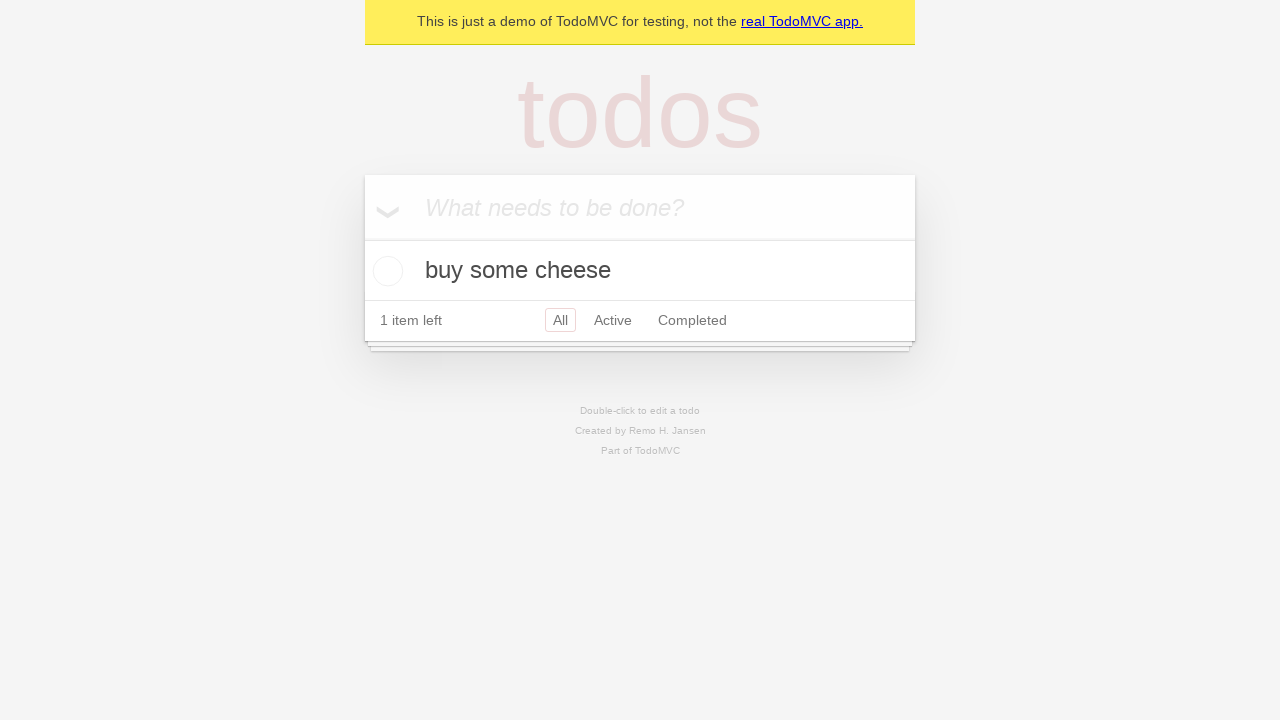

Filled second todo with 'feed the cat' on internal:attr=[placeholder="What needs to be done?"i]
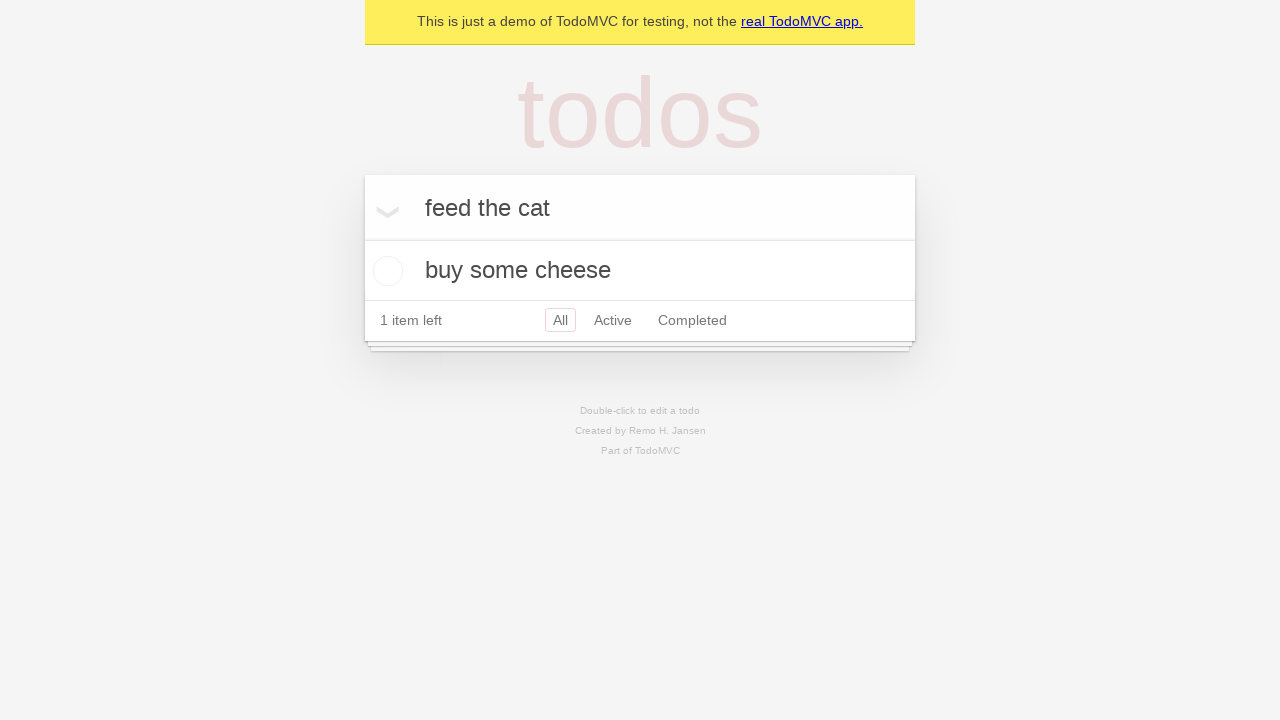

Pressed Enter to create second todo item on internal:attr=[placeholder="What needs to be done?"i]
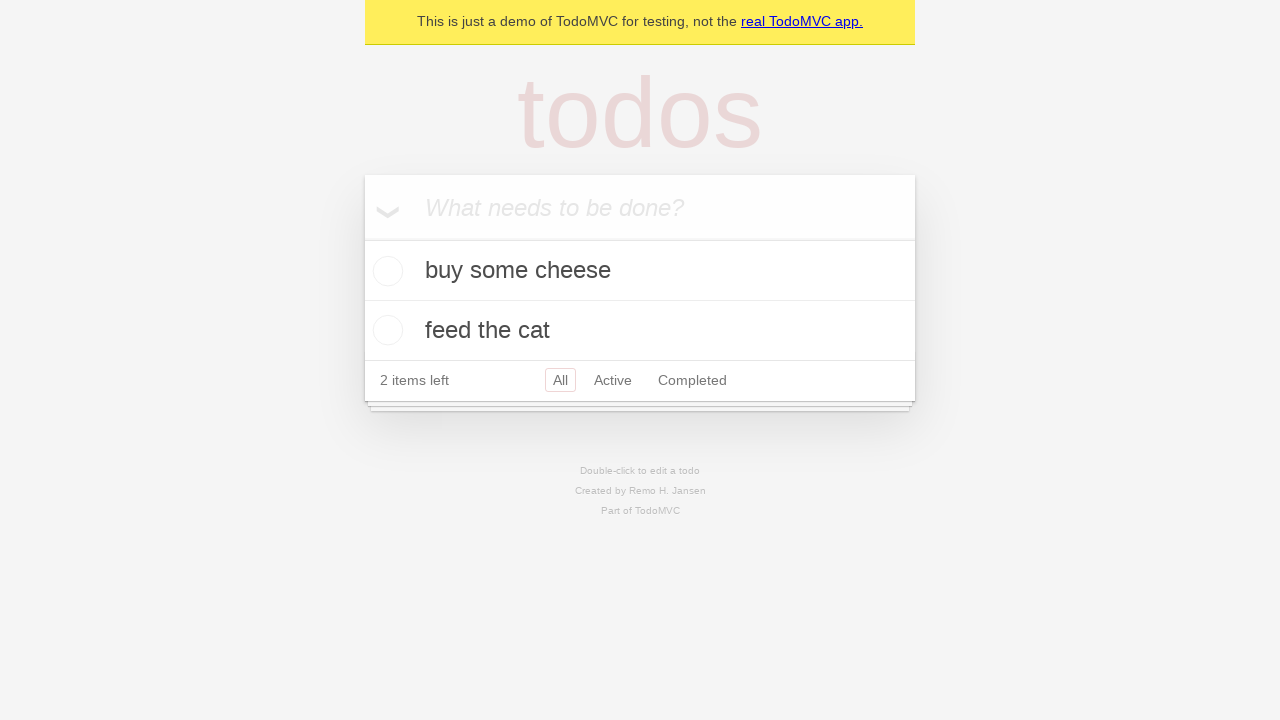

Waited for second todo item to appear in the DOM
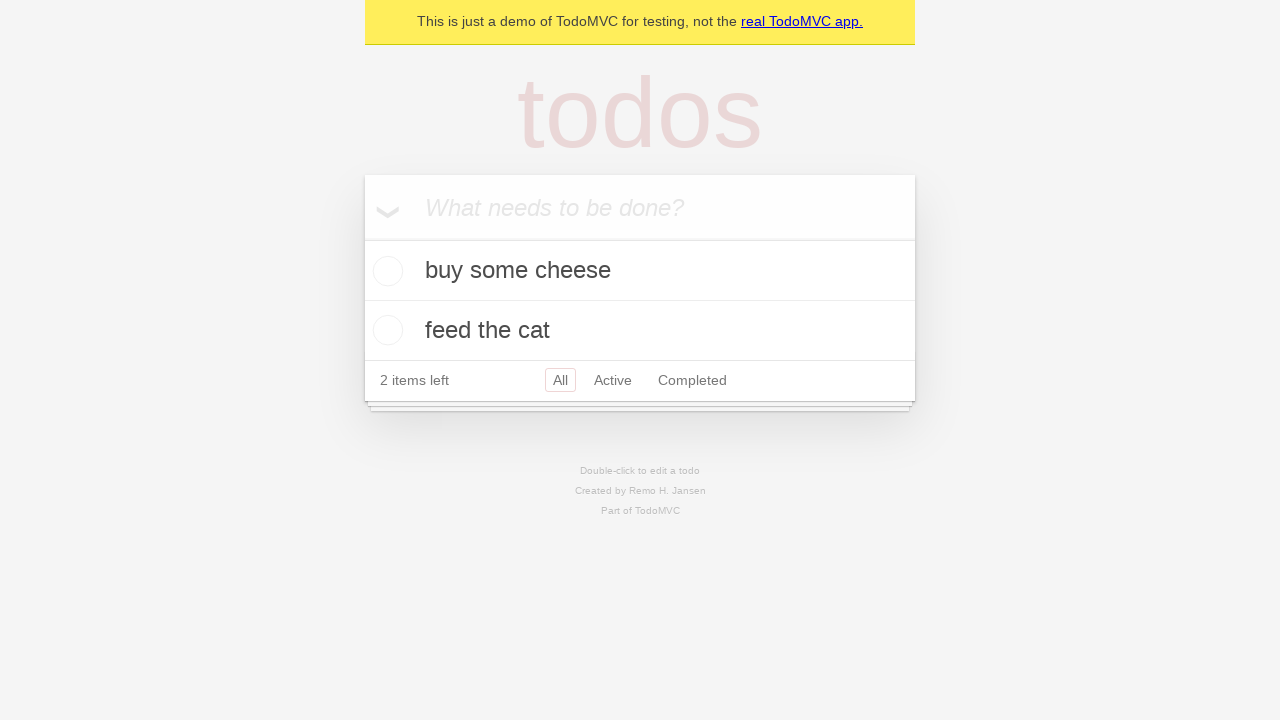

Located the first todo item
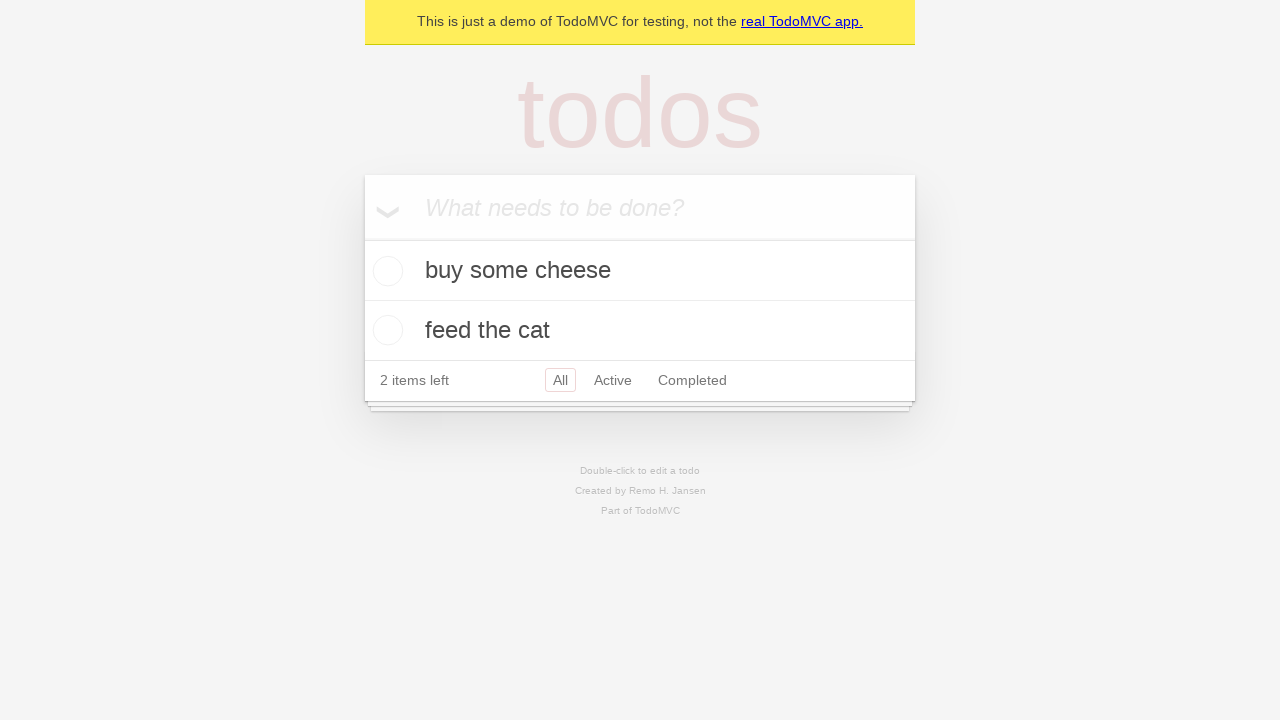

Checked the checkbox for the first todo item to mark it complete at (385, 271) on internal:testid=[data-testid="todo-item"s] >> nth=0 >> internal:role=checkbox
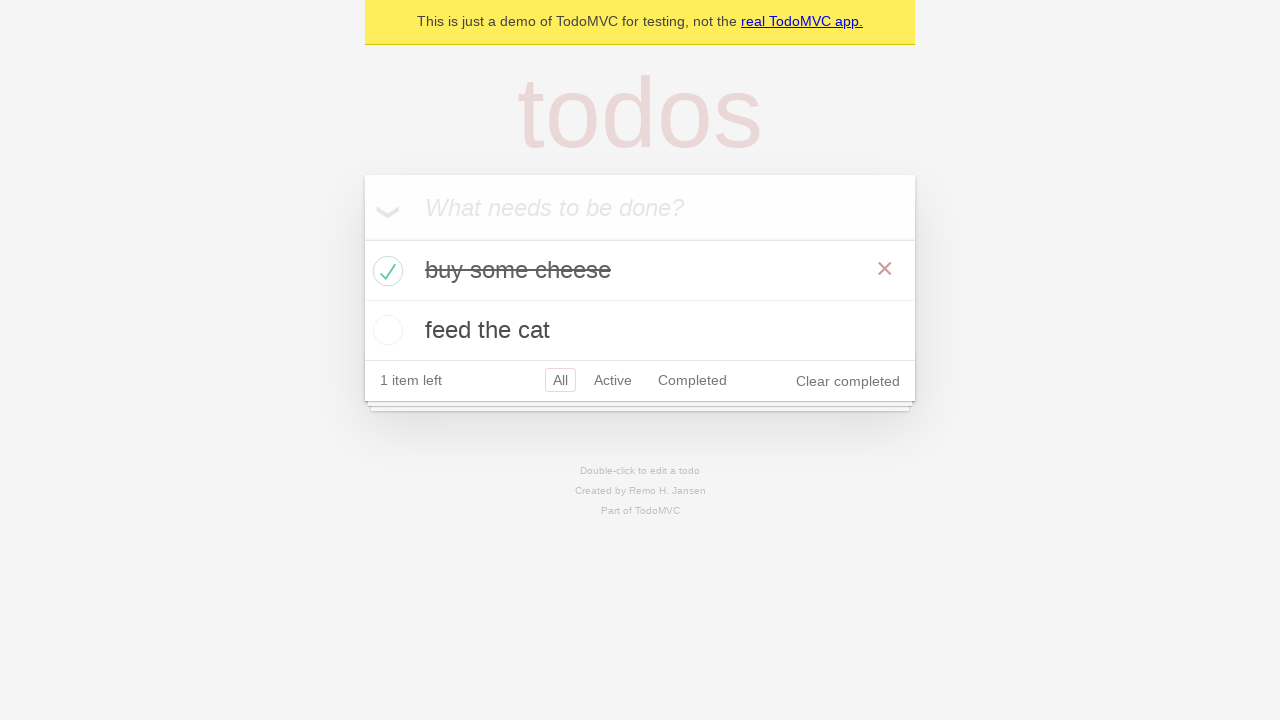

Unchecked the checkbox for the first todo item to un-mark it as complete at (385, 271) on internal:testid=[data-testid="todo-item"s] >> nth=0 >> internal:role=checkbox
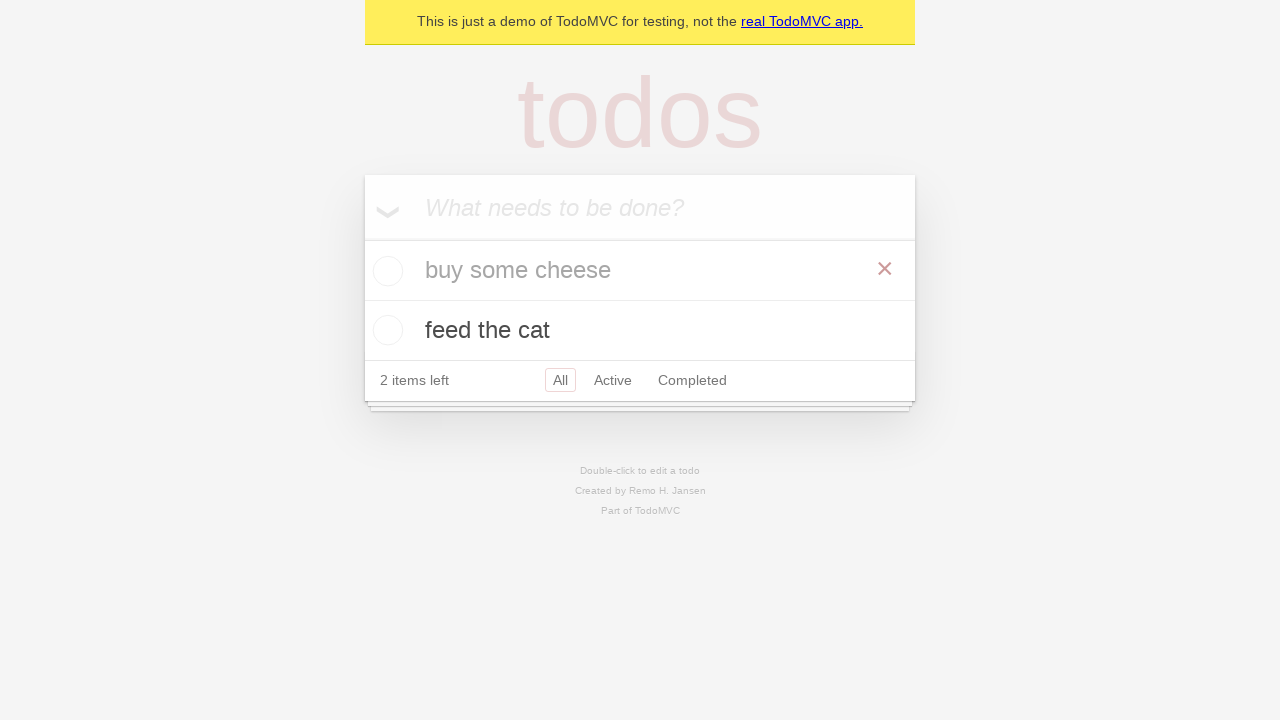

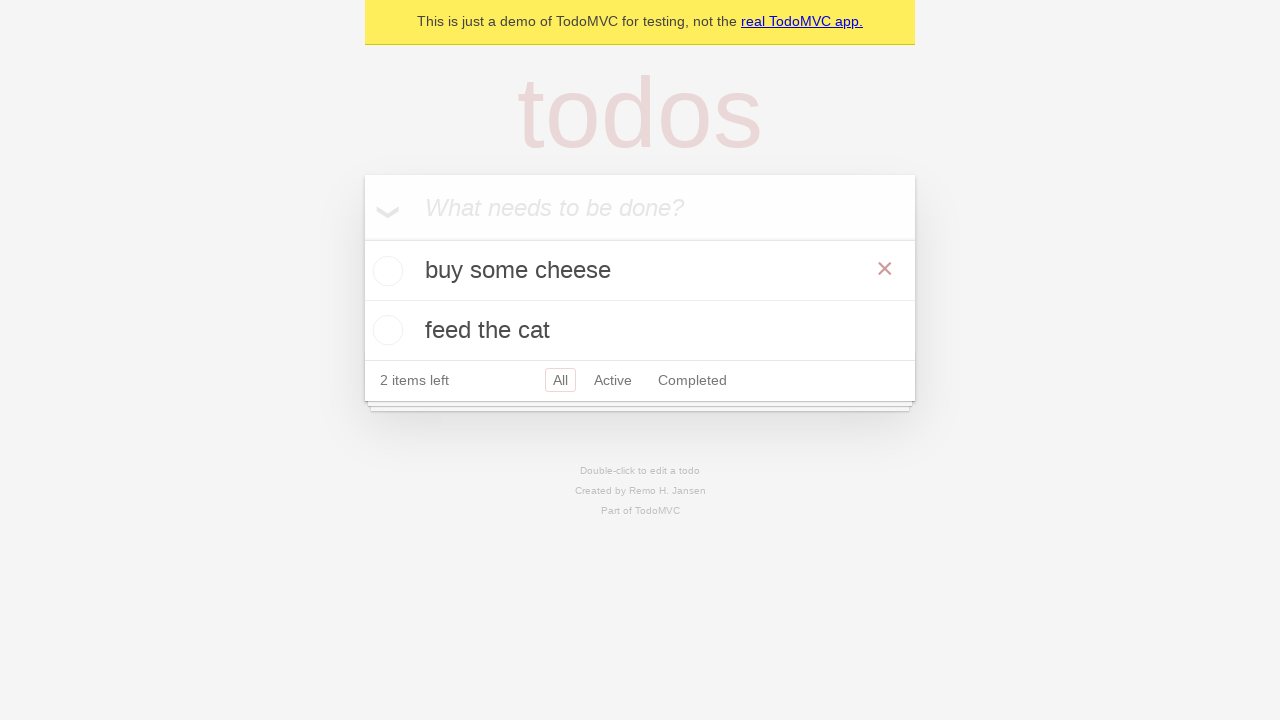